Tests dropdown selection functionality including standard HTML select and React select components with random option selection

Starting URL: https://demoqa.com/select-menu

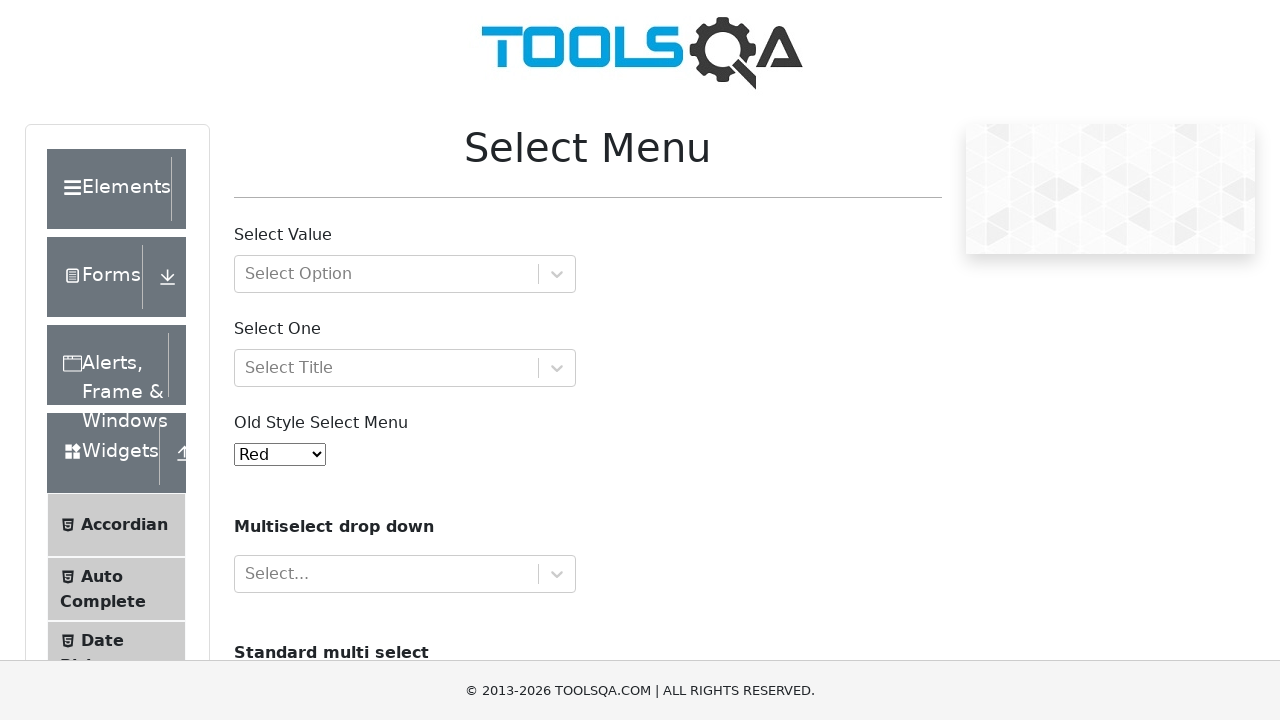

Located standard HTML select dropdown element
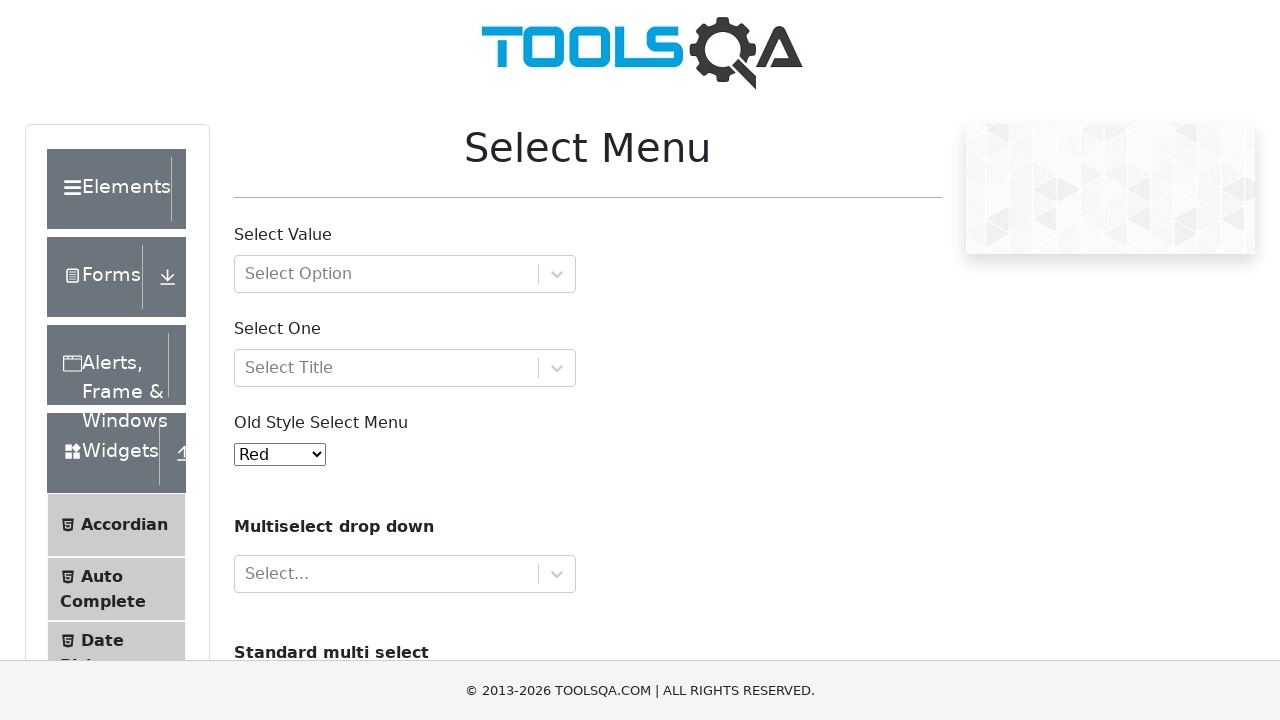

Retrieved all options from standard dropdown
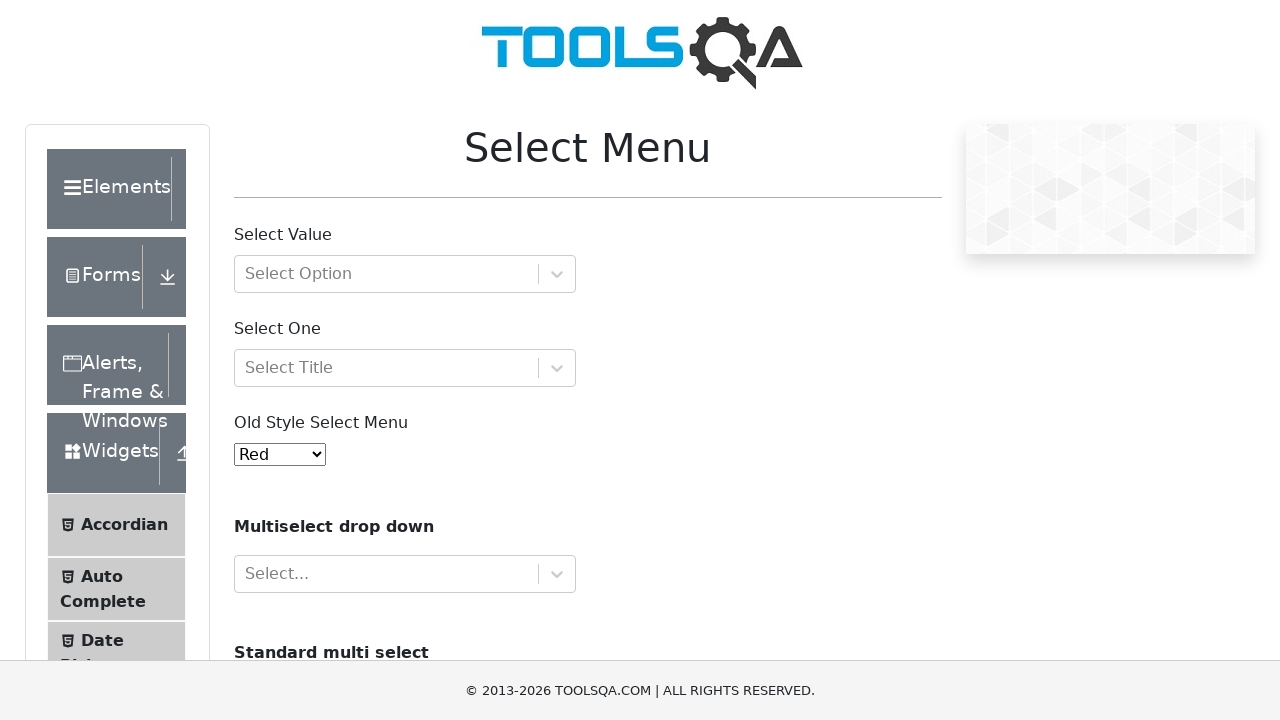

Selected random option at index 10 from standard dropdown on #oldSelectMenu
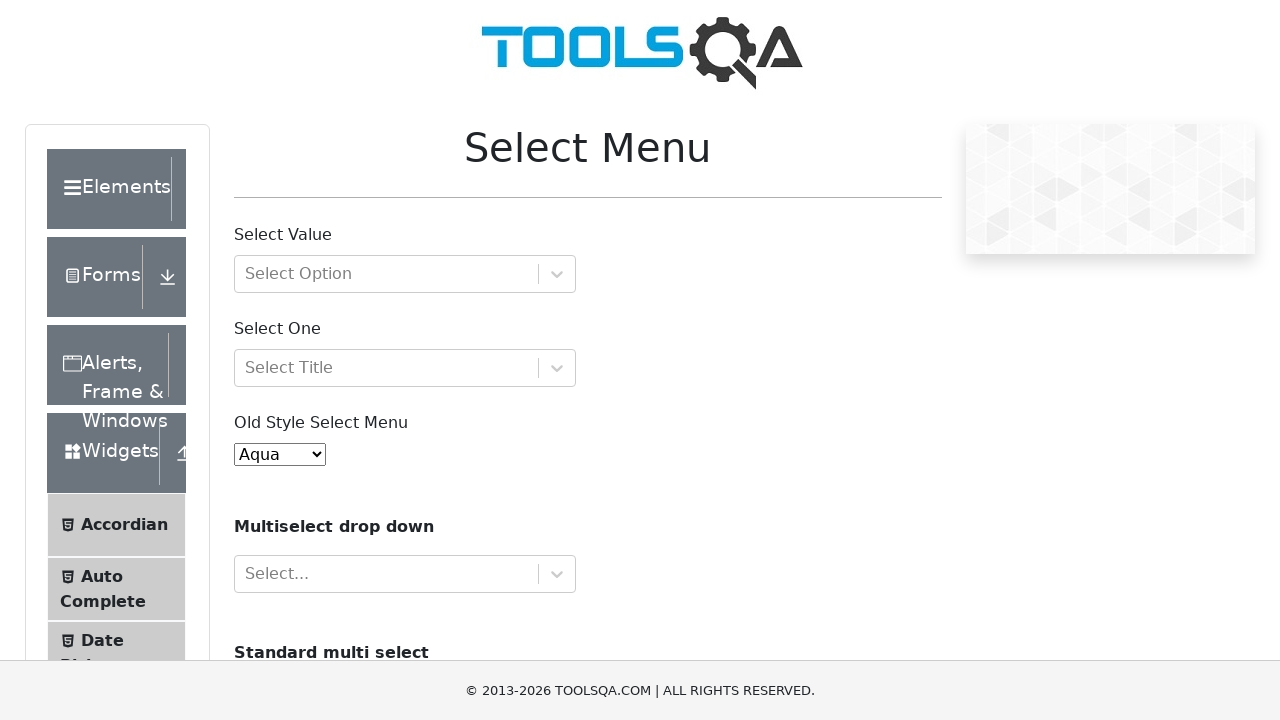

Waited 3 seconds for standard dropdown selection to process
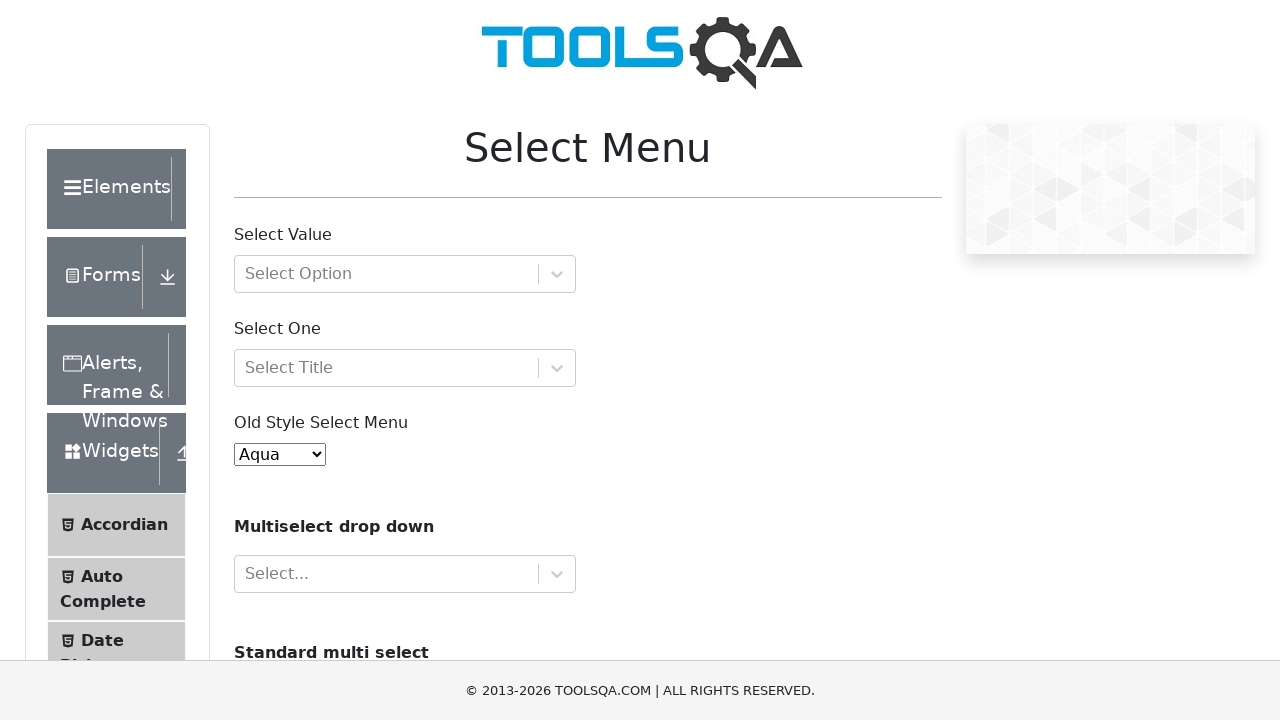

Clicked to open React select dropdown at (557, 274) on xpath=//div[@id='withOptGroup']//div[@aria-hidden='true']
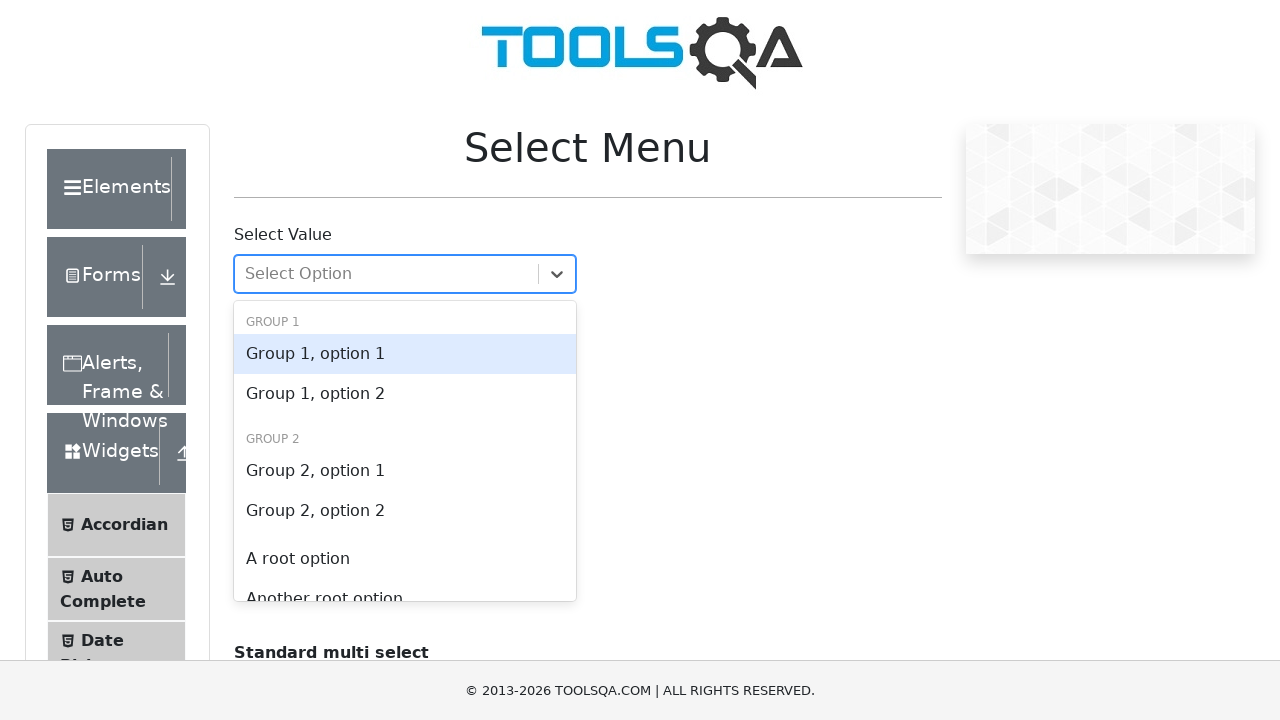

Located React select input element
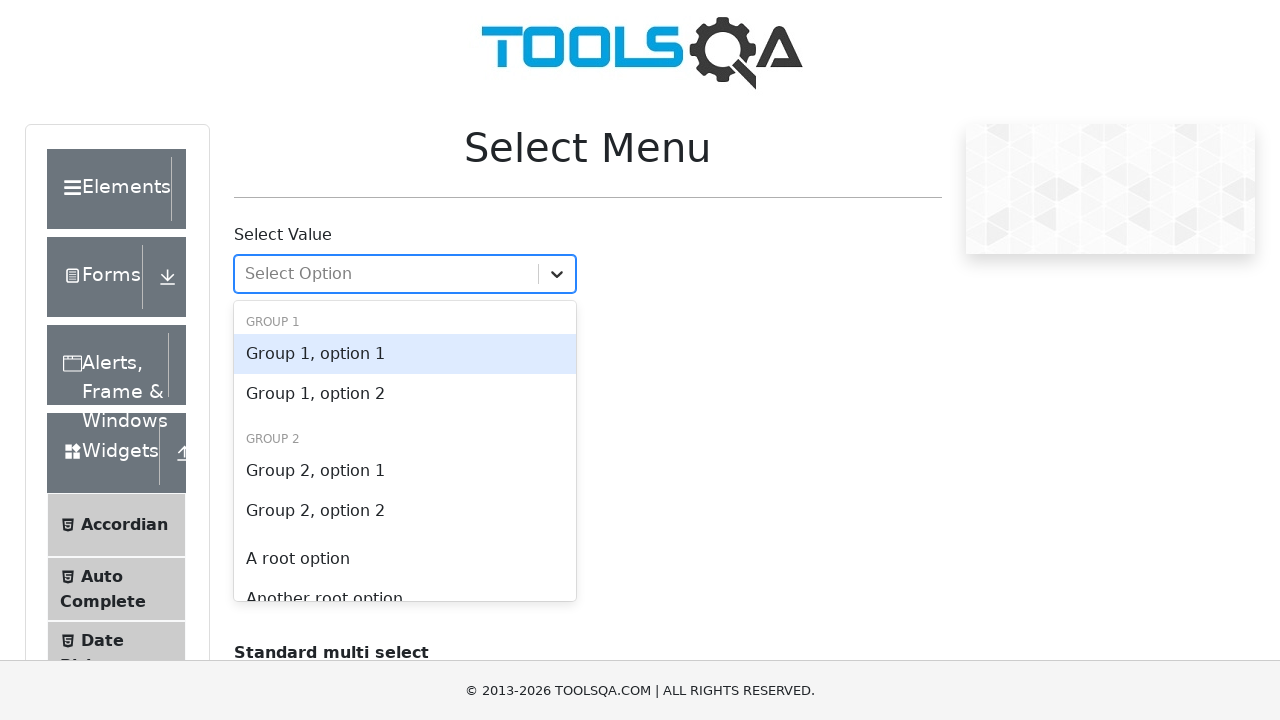

Filled React select input with random option: 'Another root option' on #react-select-2-input
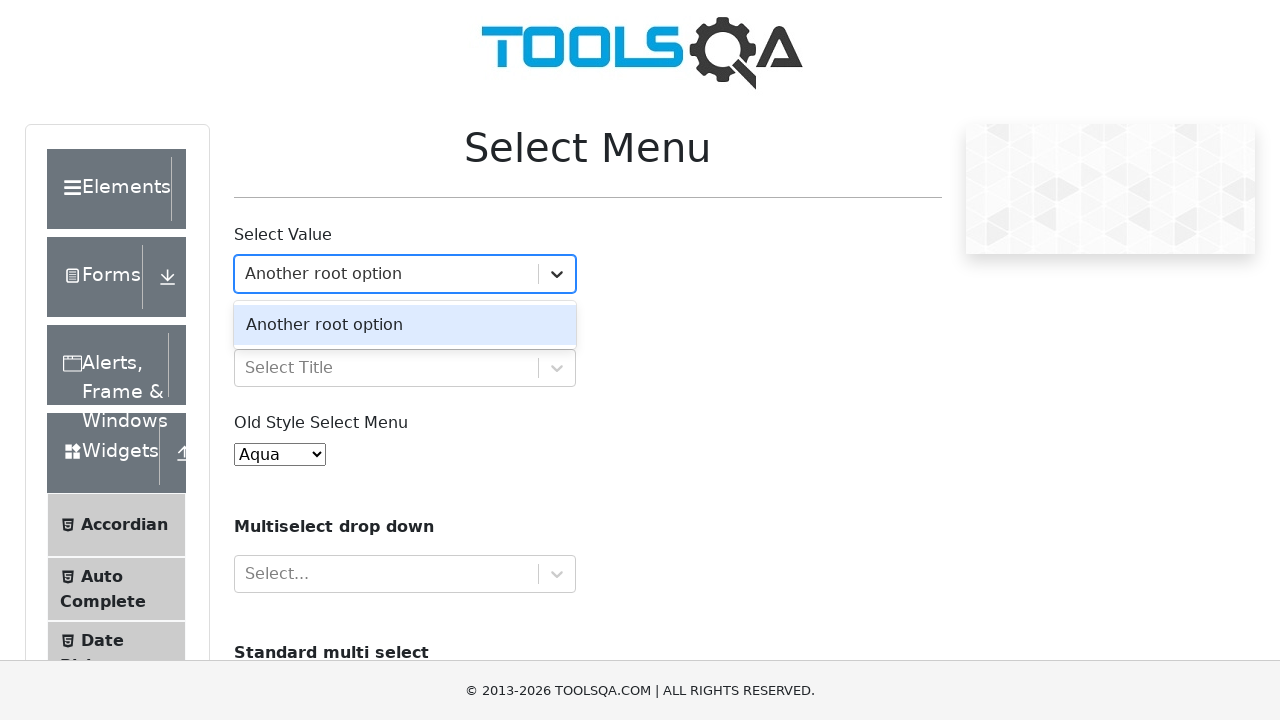

Pressed Enter to confirm React select option on #react-select-2-input
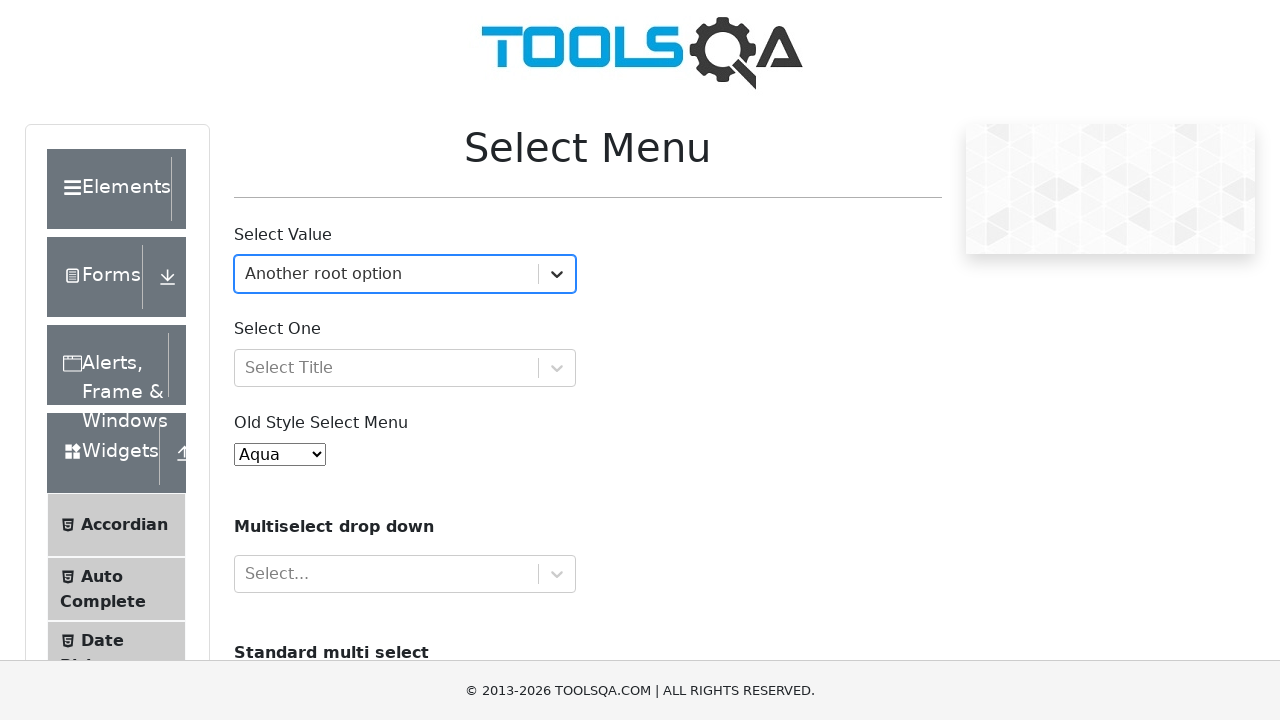

Waited 3 seconds for React dropdown selection to process
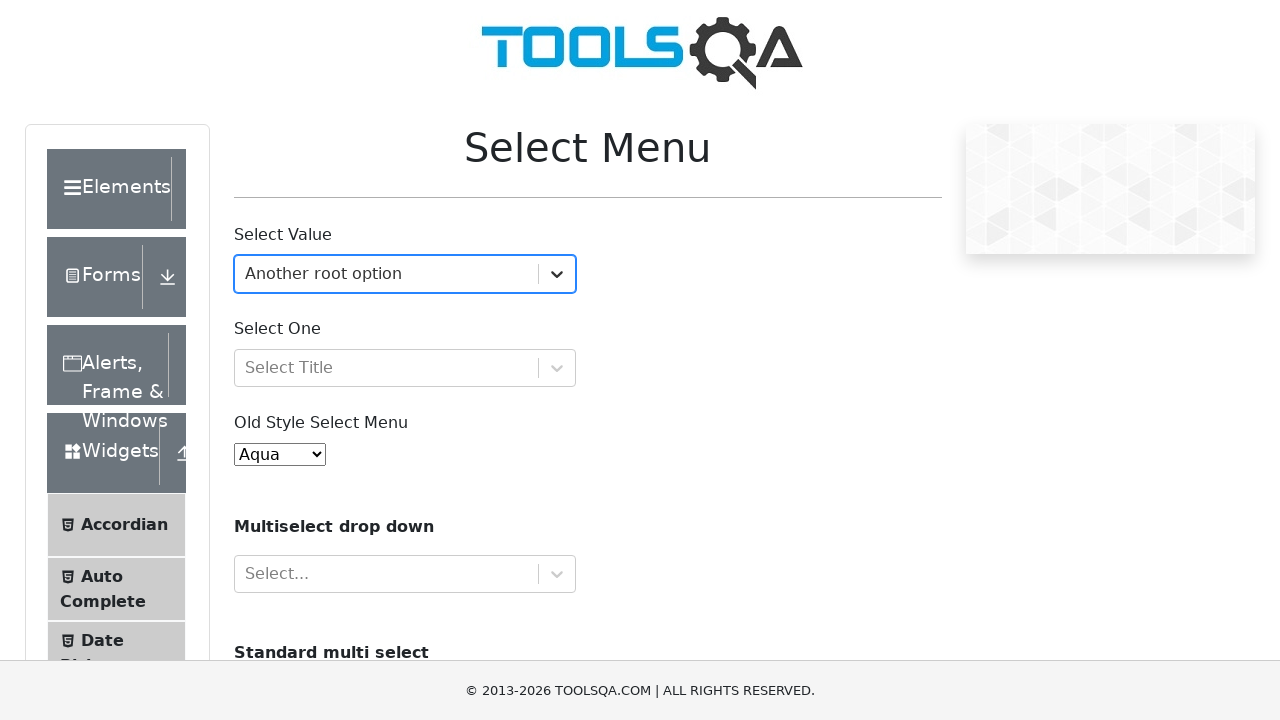

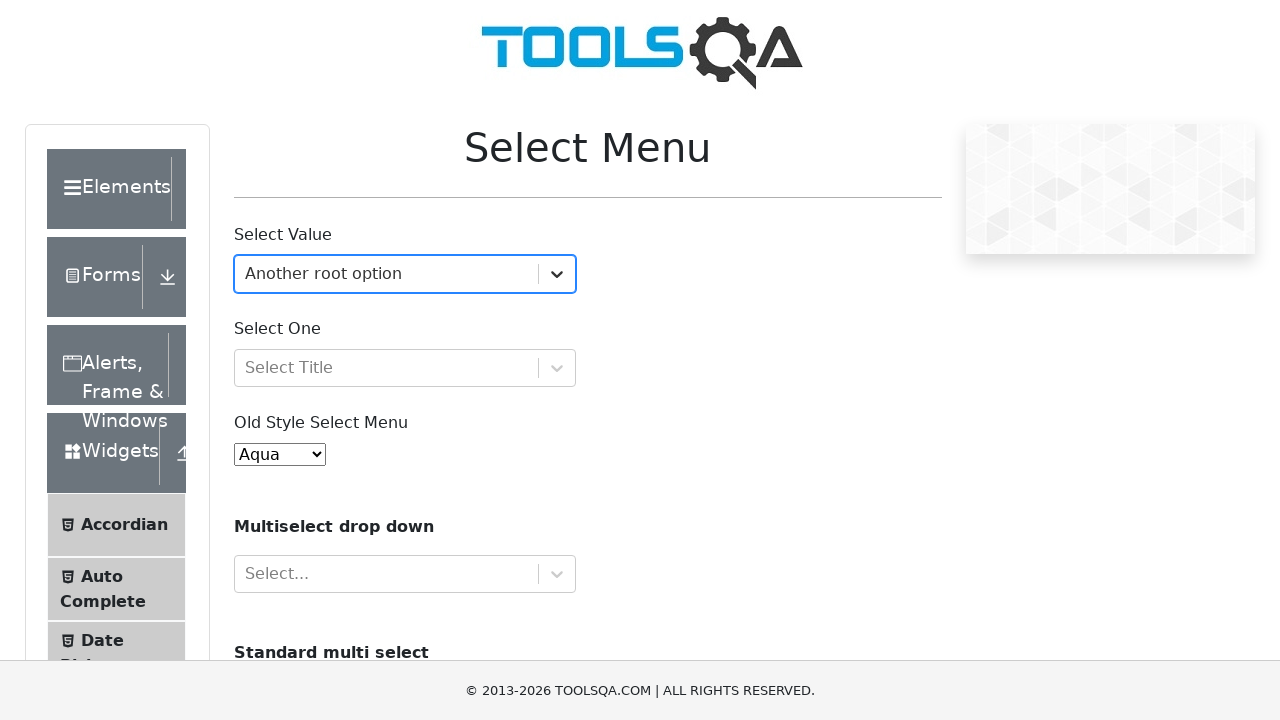